Tests keyboard key press functionality by sending TAB, CONTROL, and BACKSPACE keys to the page and observing the results

Starting URL: https://the-internet.herokuapp.com/key_presses

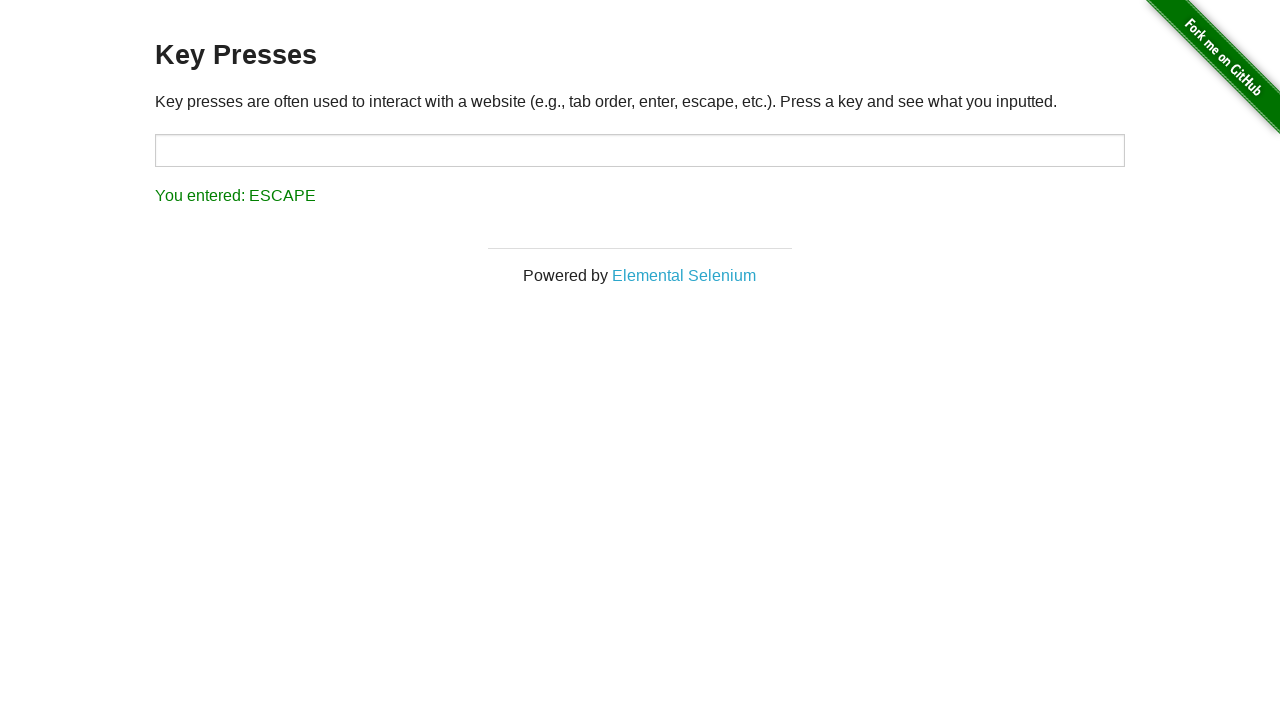

Pressed TAB key
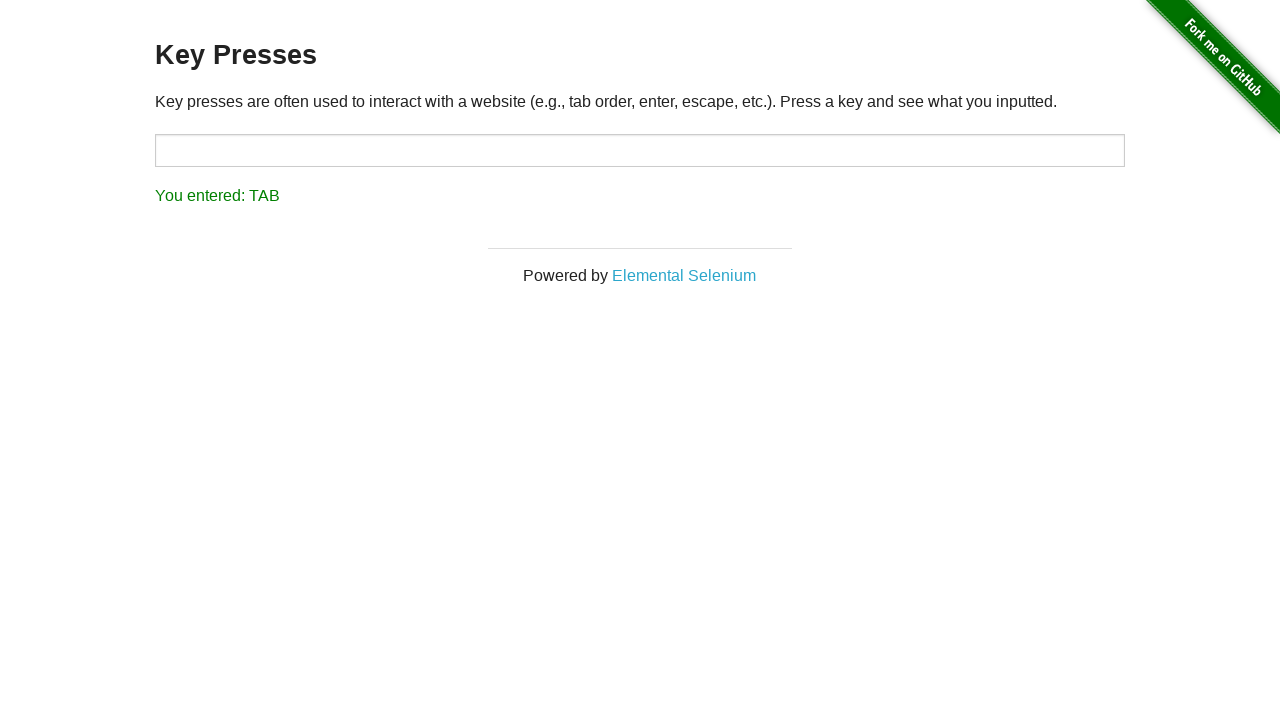

Waited 1 second for TAB key result to display
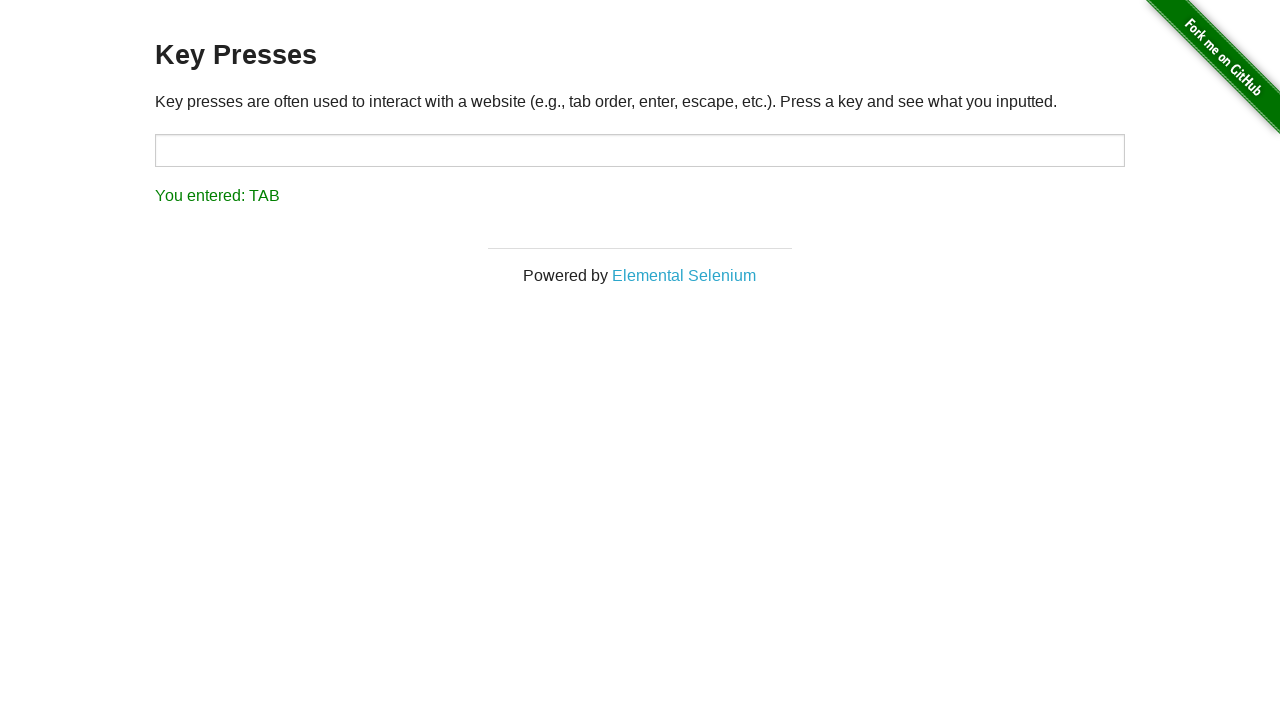

Pressed CONTROL key
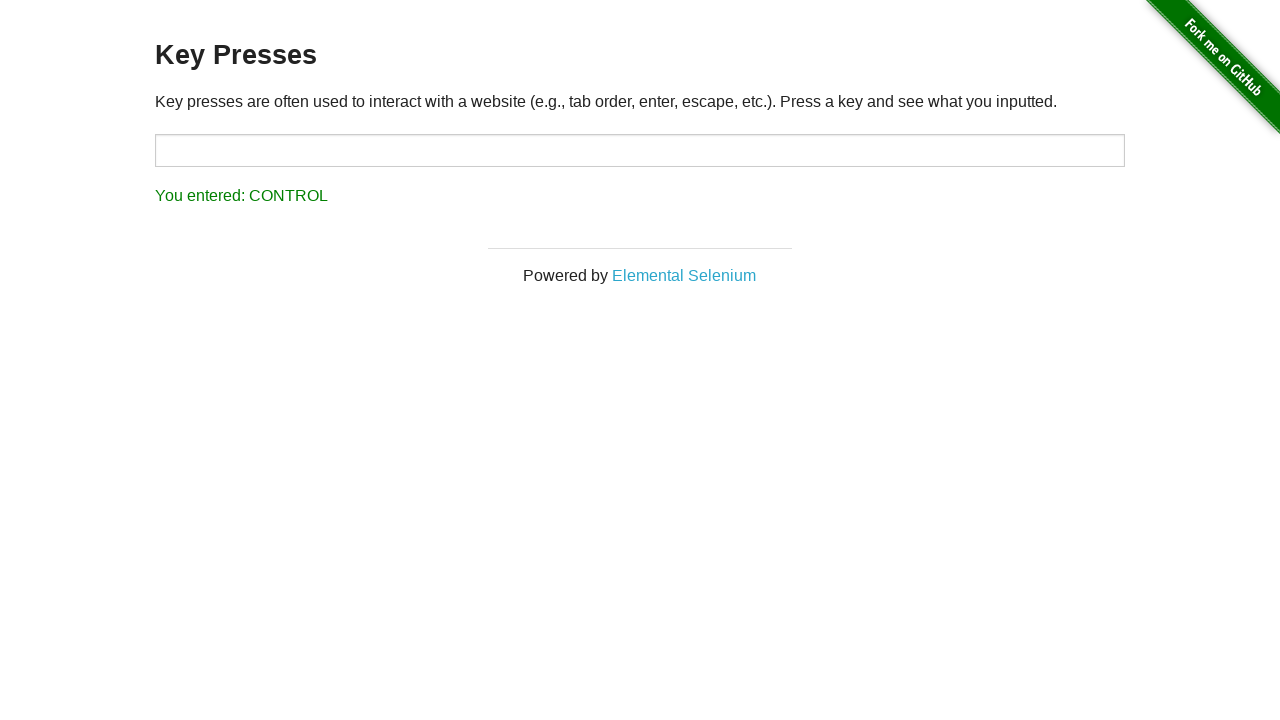

Waited 1 second for CONTROL key result to display
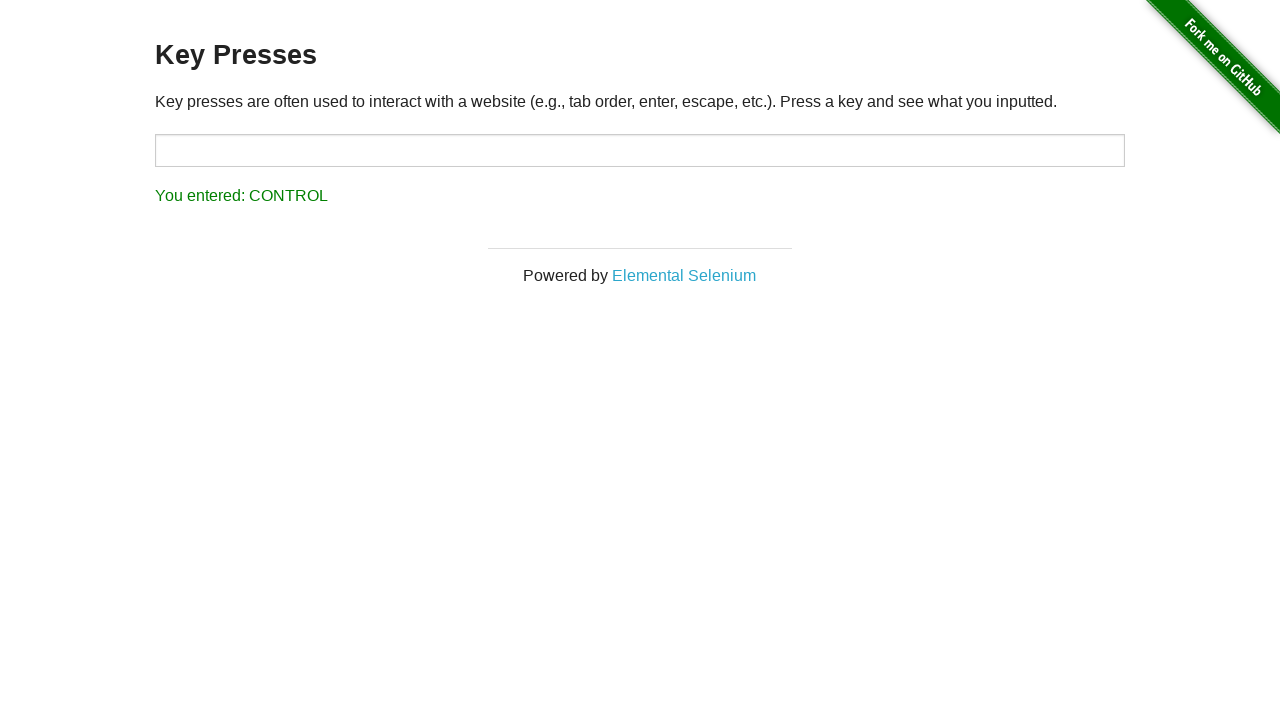

Pressed BACKSPACE key
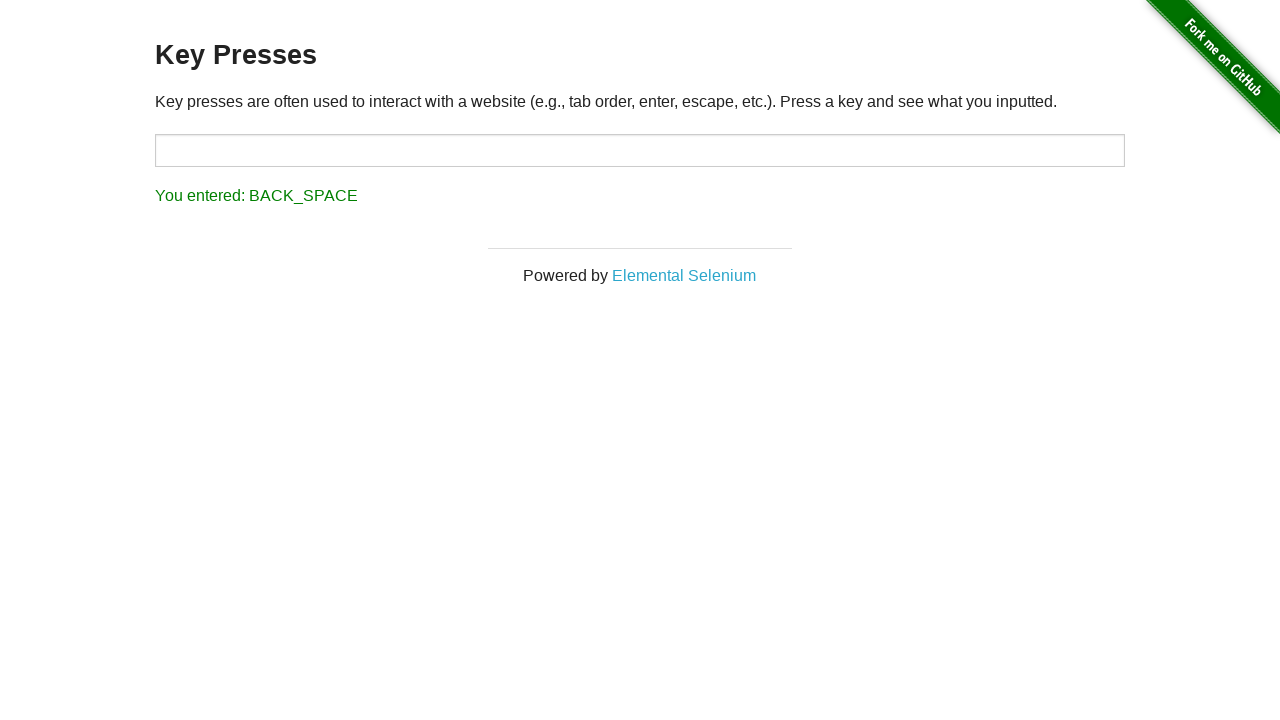

Verified that result element is displayed after BACKSPACE key press
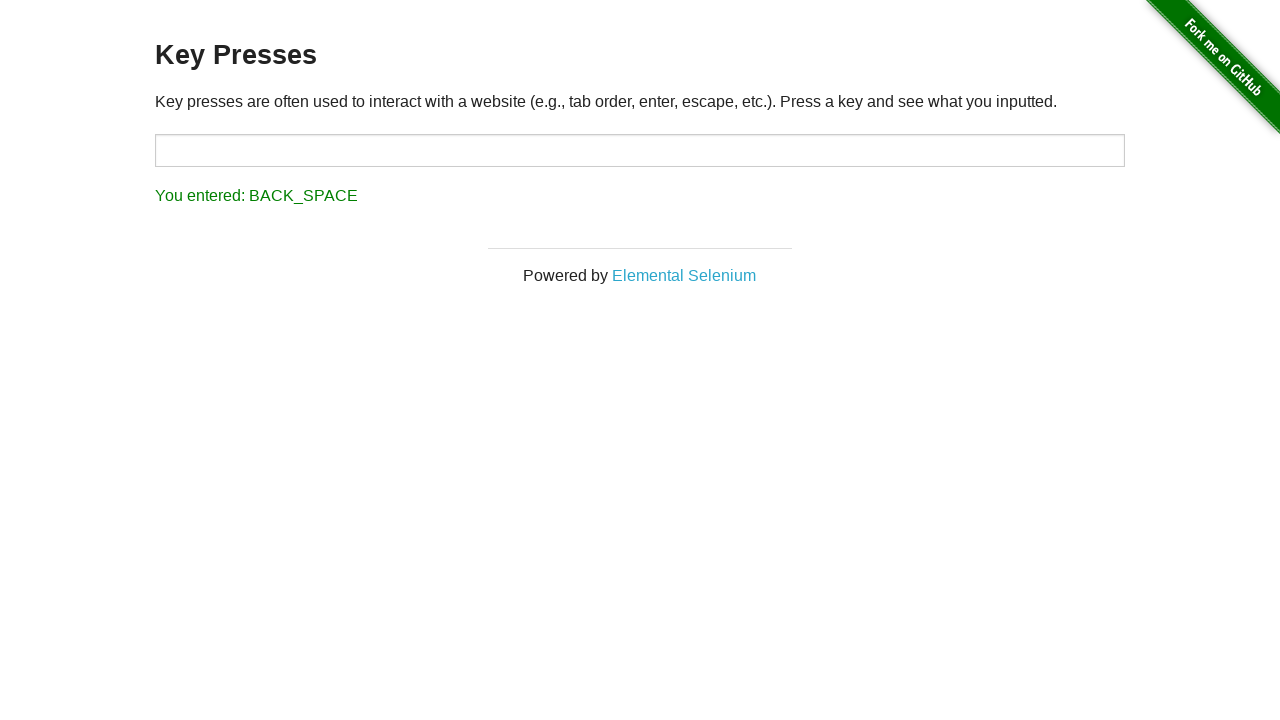

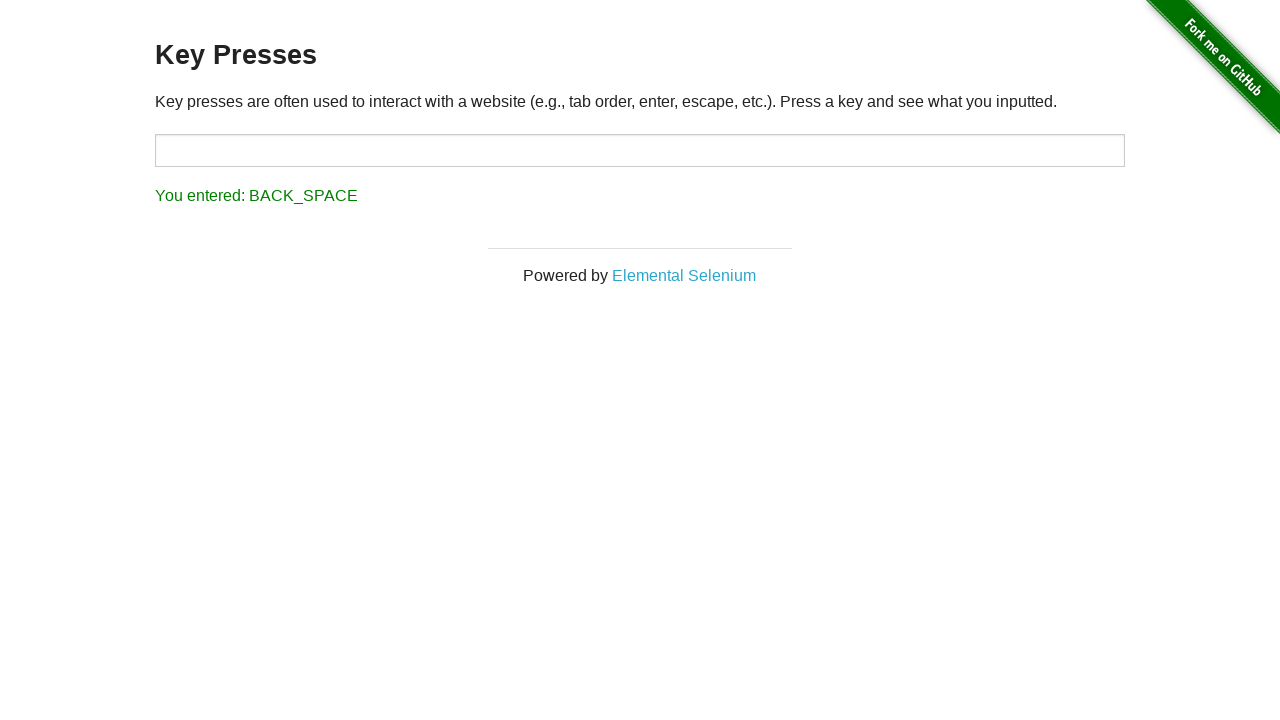